Tests the SpiceJet flight booking origin field by clicking on it and entering an airport code (BLR for Bangalore)

Starting URL: https://www.spicejet.com/

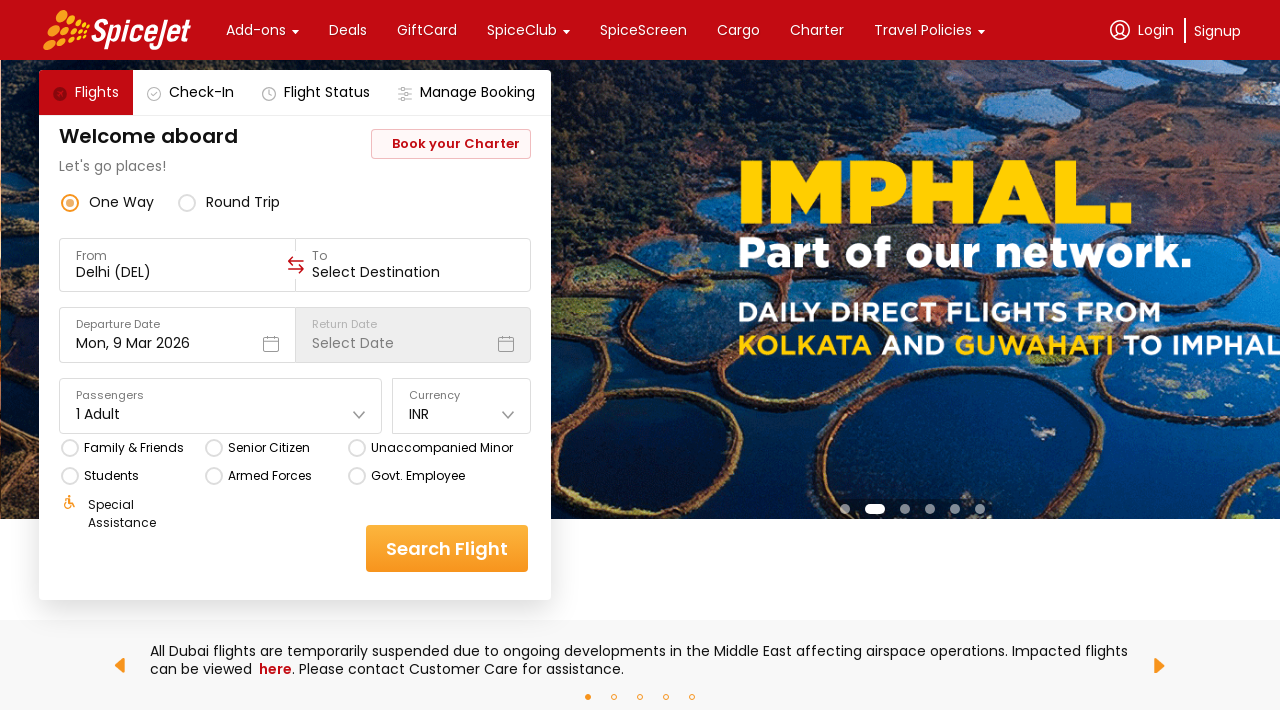

Clicked on the origin/departure input field at (178, 272) on xpath=//div[@data-testid='to-testID-origin']/div/div/input
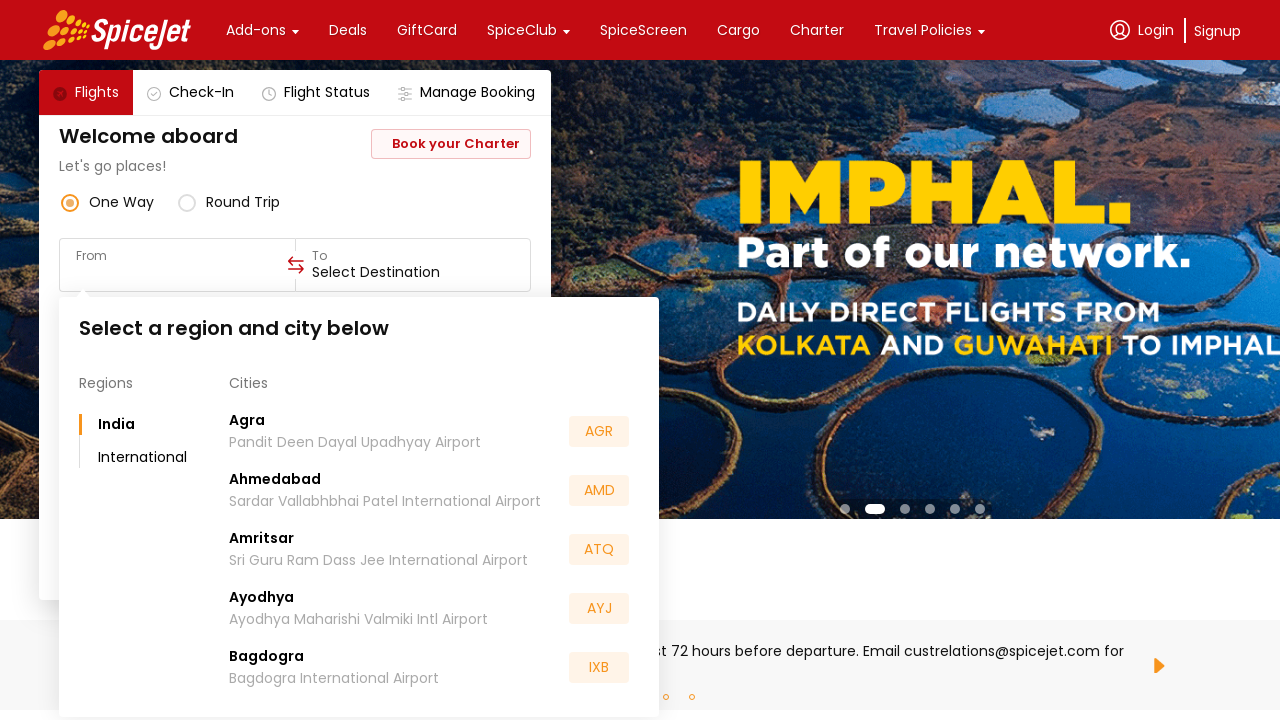

Entered airport code 'BLR' (Bangalore) in the origin field on xpath=//div[@data-testid='to-testID-origin']/div/div/input
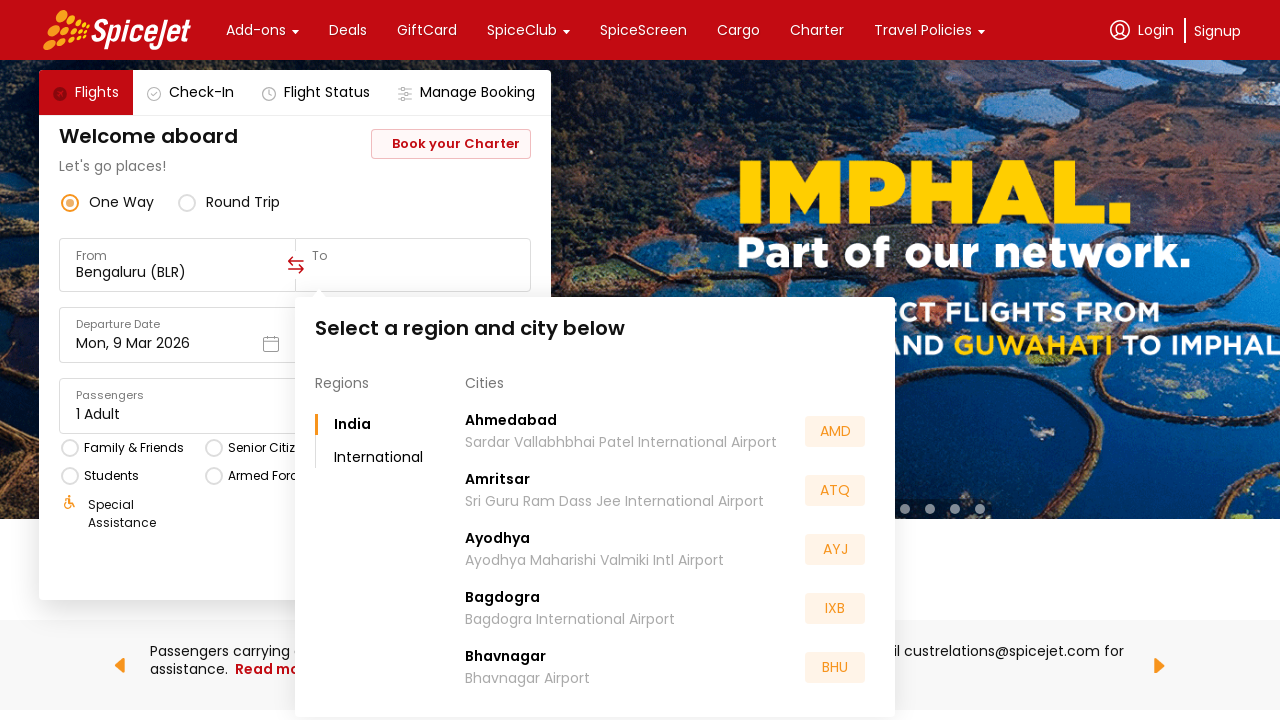

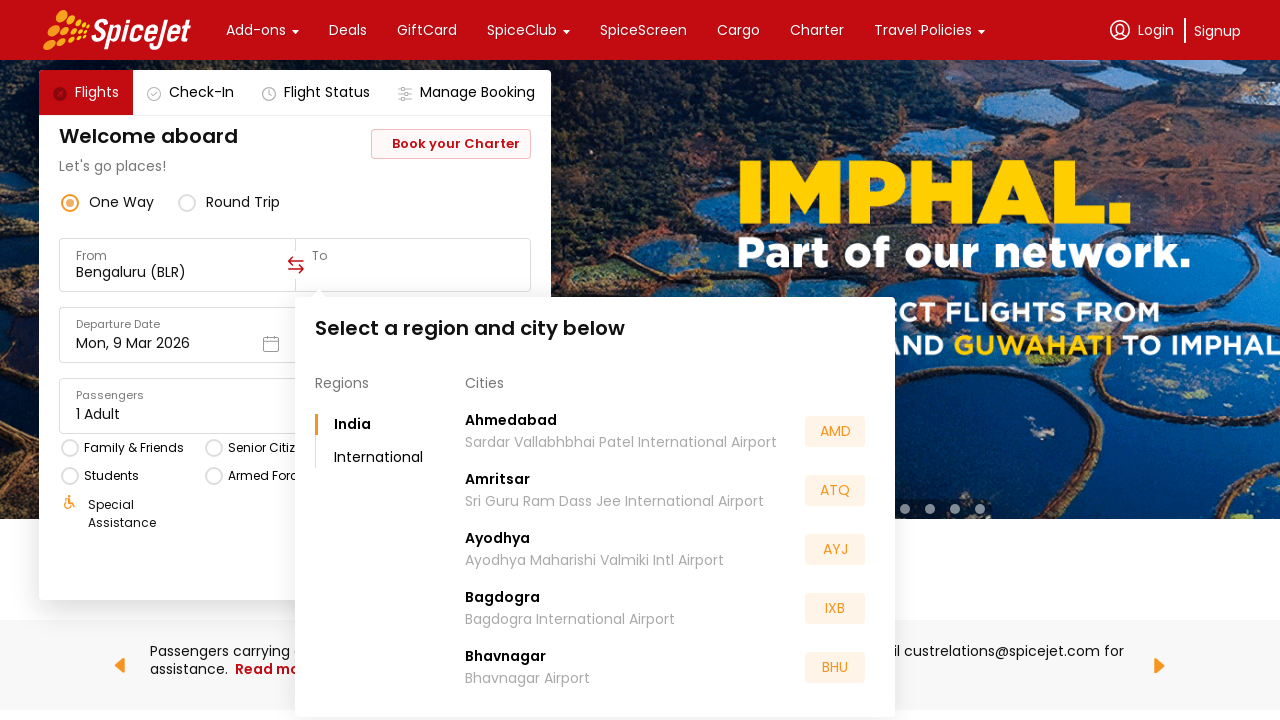